Tests dropdown selection functionality by selecting options using different methods: by index, by value, and by visible text on a practice webpage.

Starting URL: https://www.leafground.com/select.xhtml

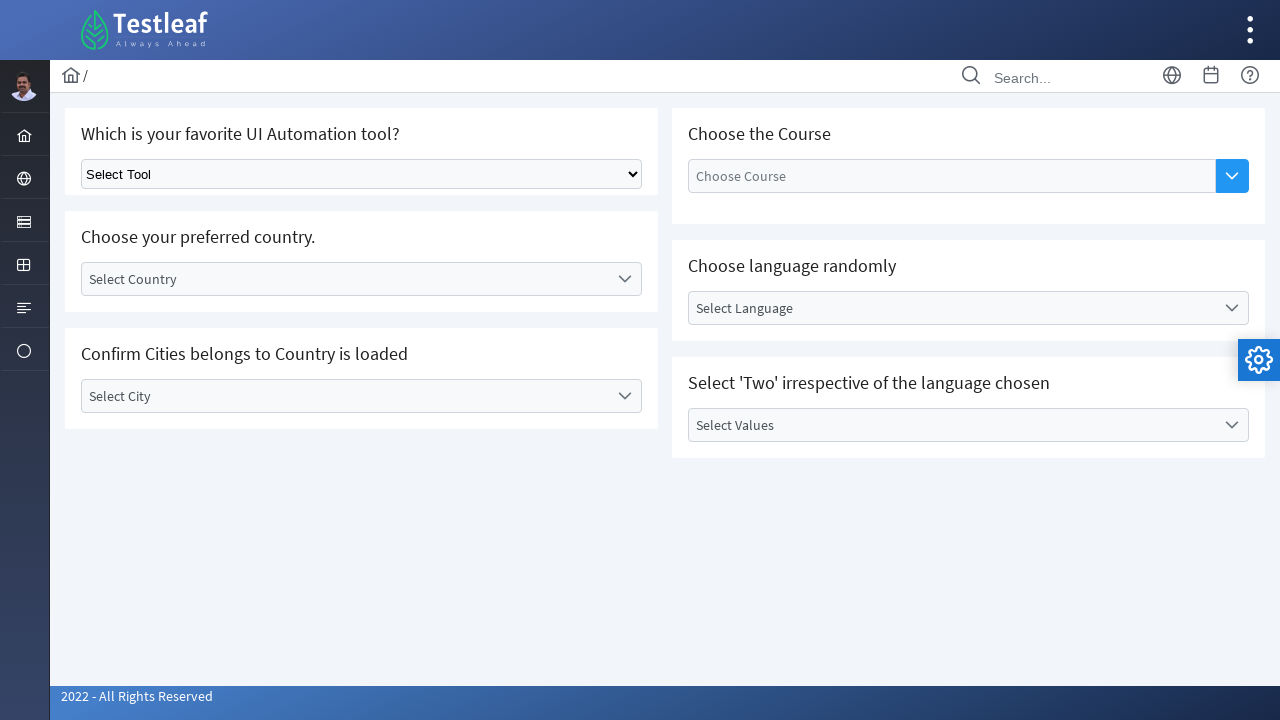

Selected dropdown option by index 1 on select.ui-selectonemenu
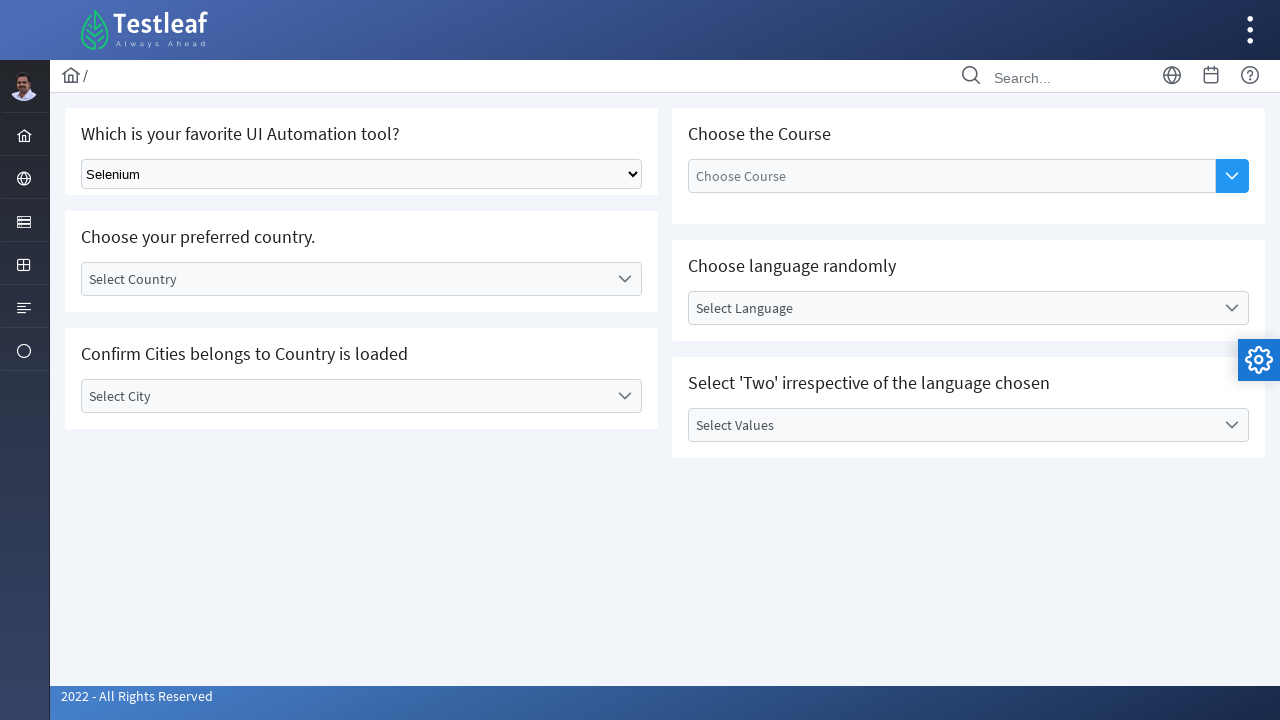

Waited 1 second for UI update after index selection
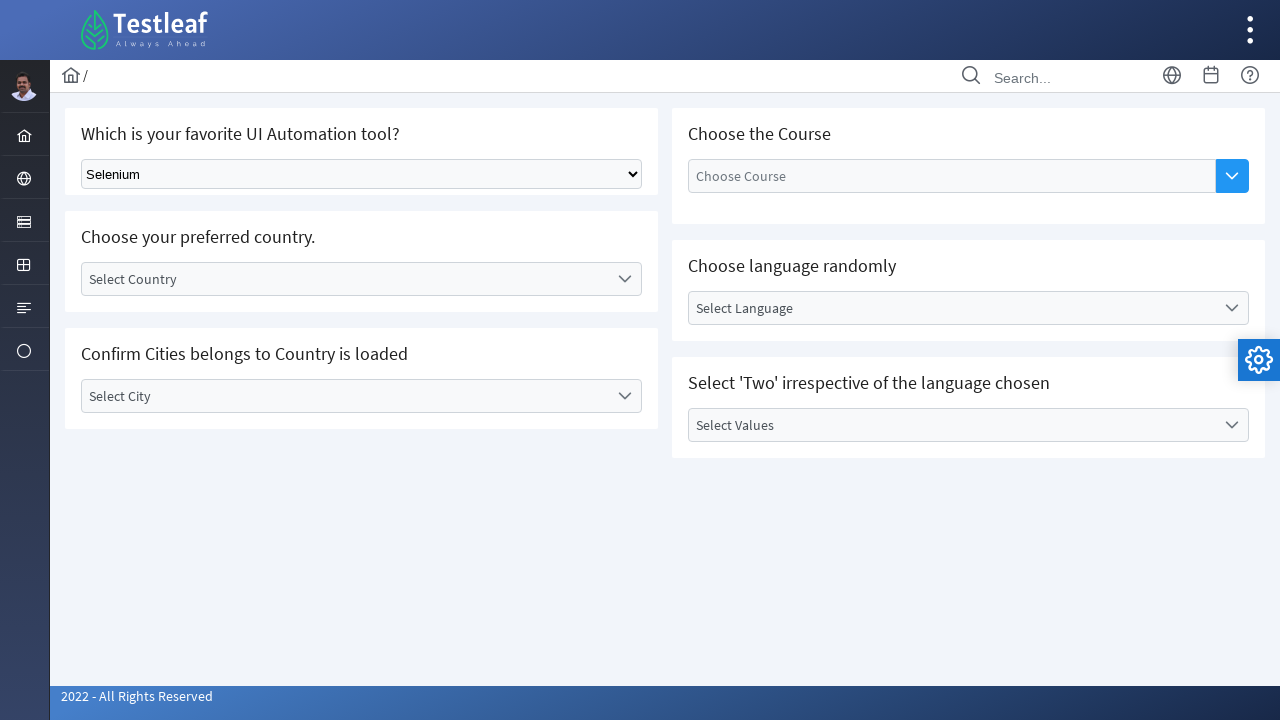

Selected dropdown option by value 'Playwright' on select.ui-selectonemenu
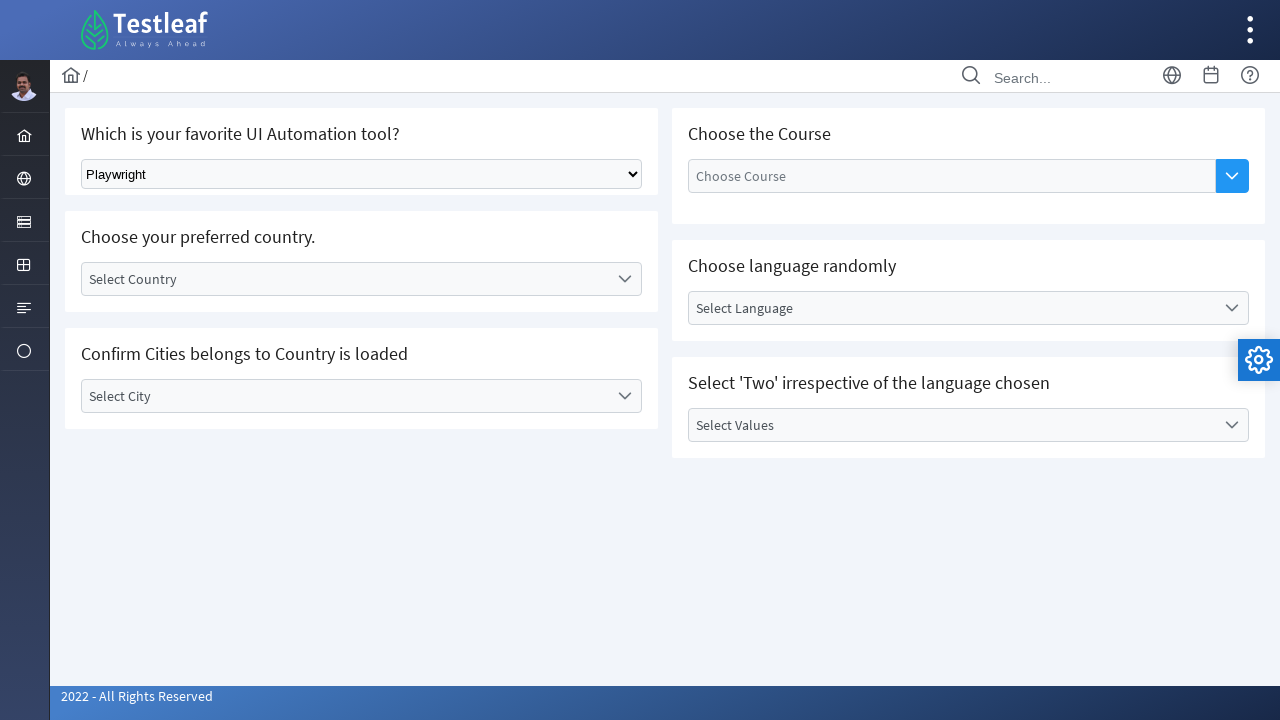

Waited 1 second for UI update after value selection
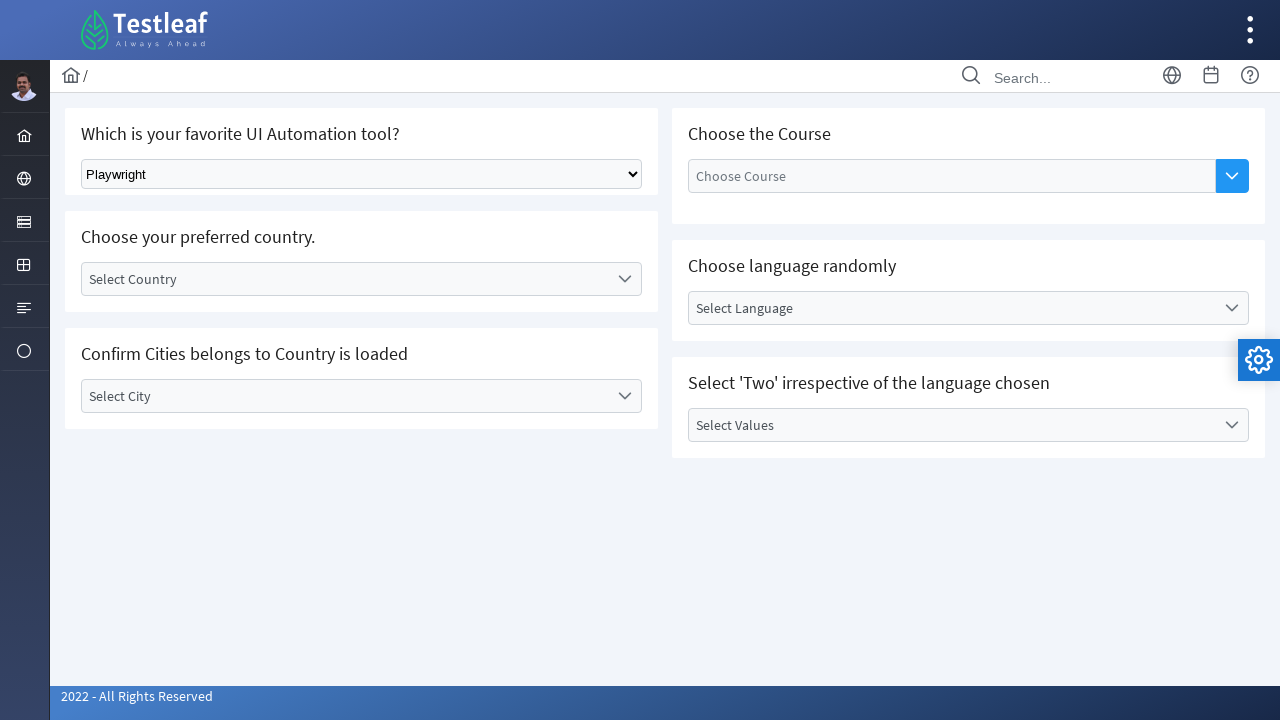

Selected dropdown option by visible text 'Selenium' on select.ui-selectonemenu
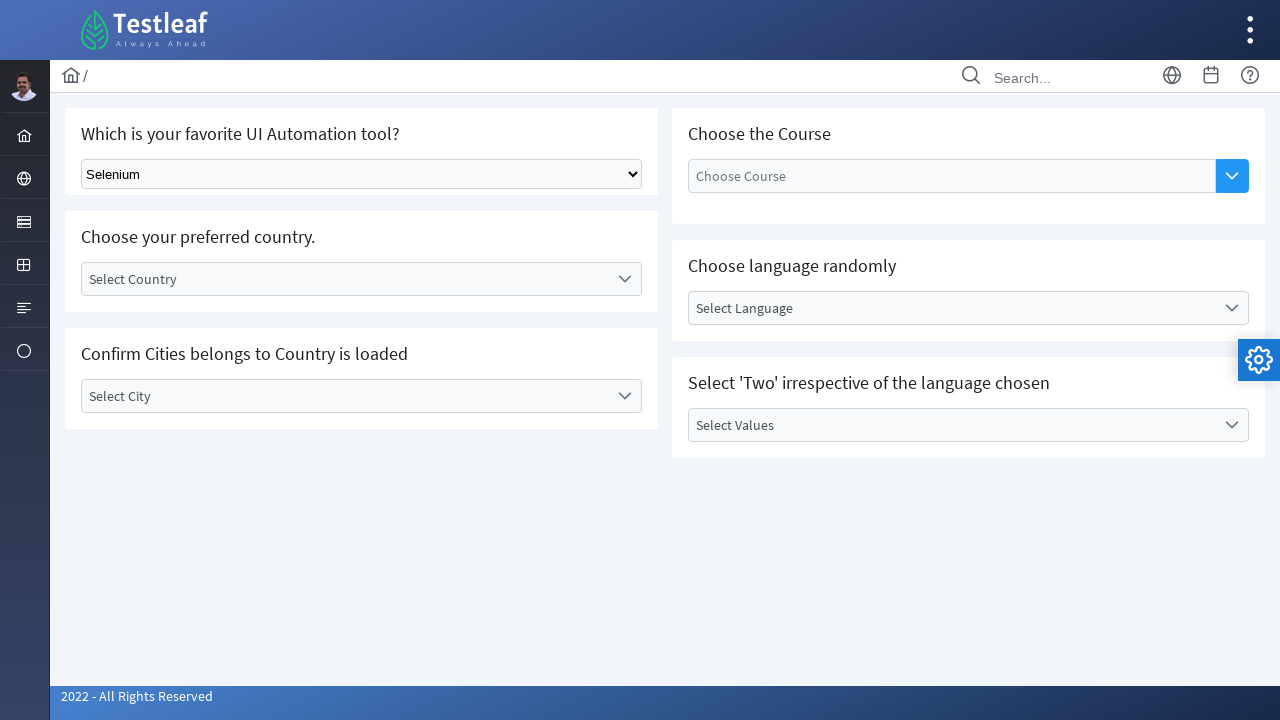

Verified the dropdown element is present to confirm selection
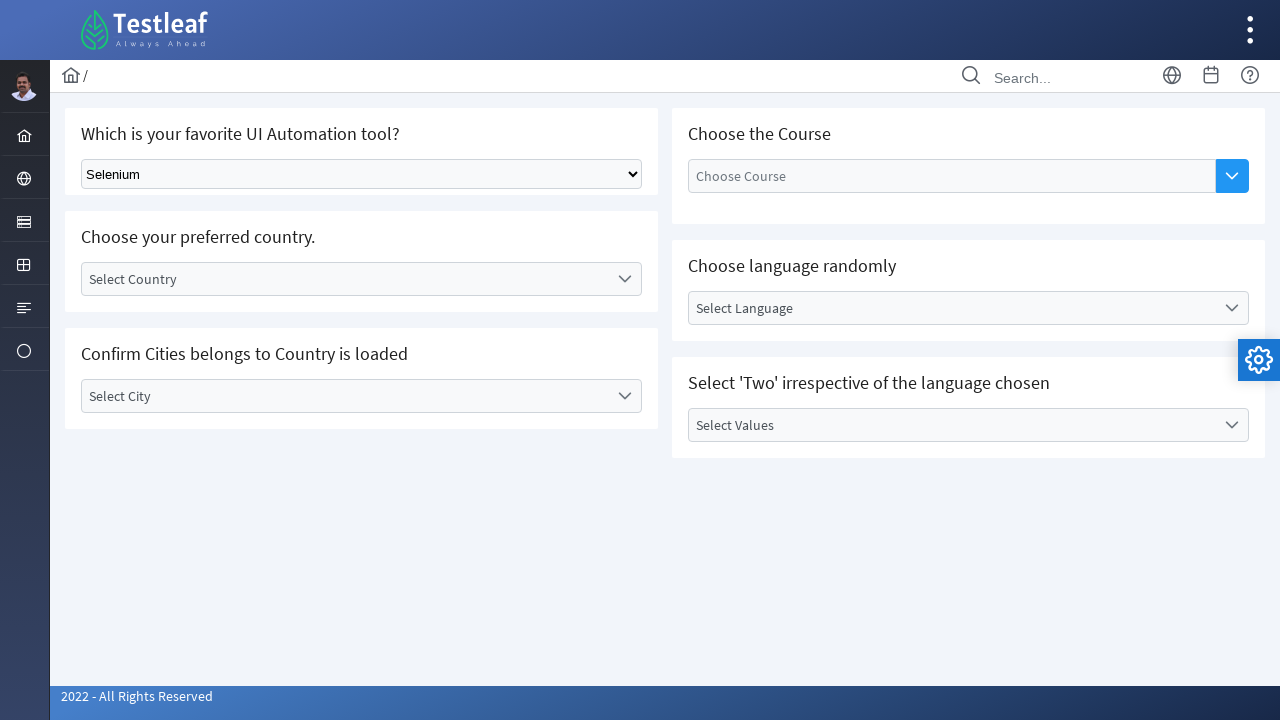

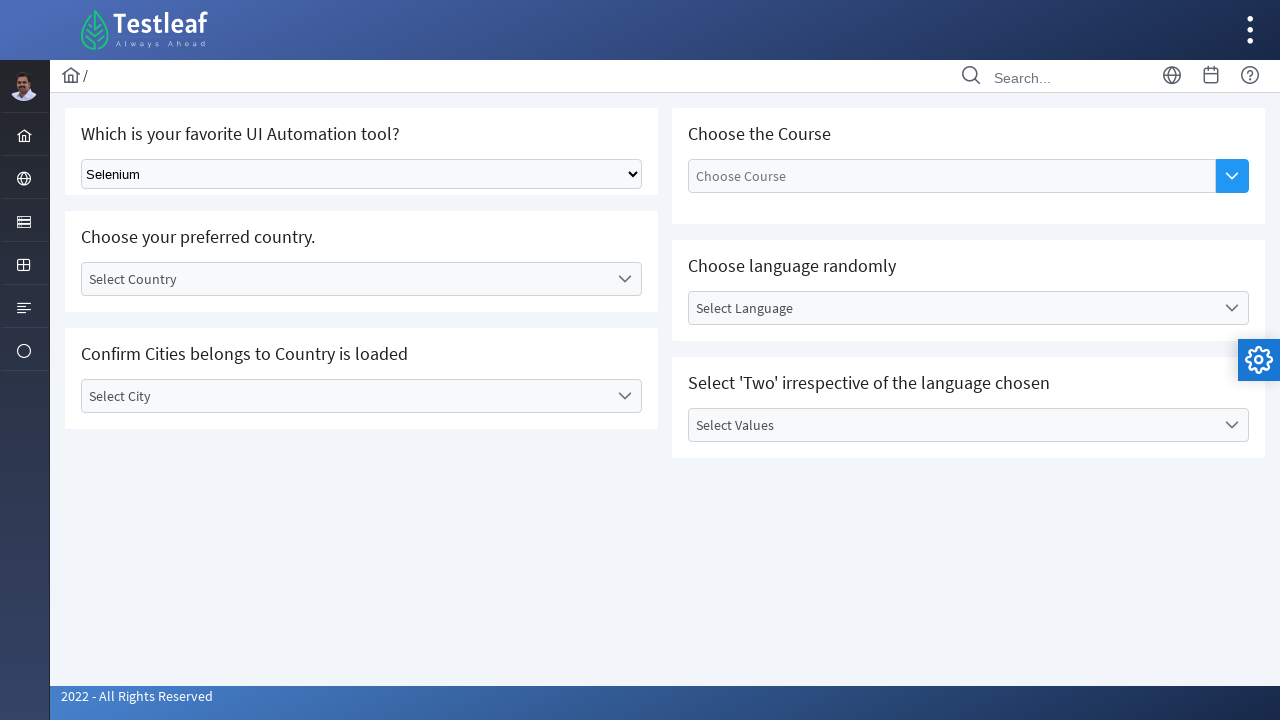